Tests dynamic controls functionality by toggling a checkbox visibility - clicks a toggle button to hide the checkbox, waits for it to disappear, clicks toggle again to show it, then clicks the checkbox itself.

Starting URL: https://v1.training-support.net/selenium/dynamic-controls

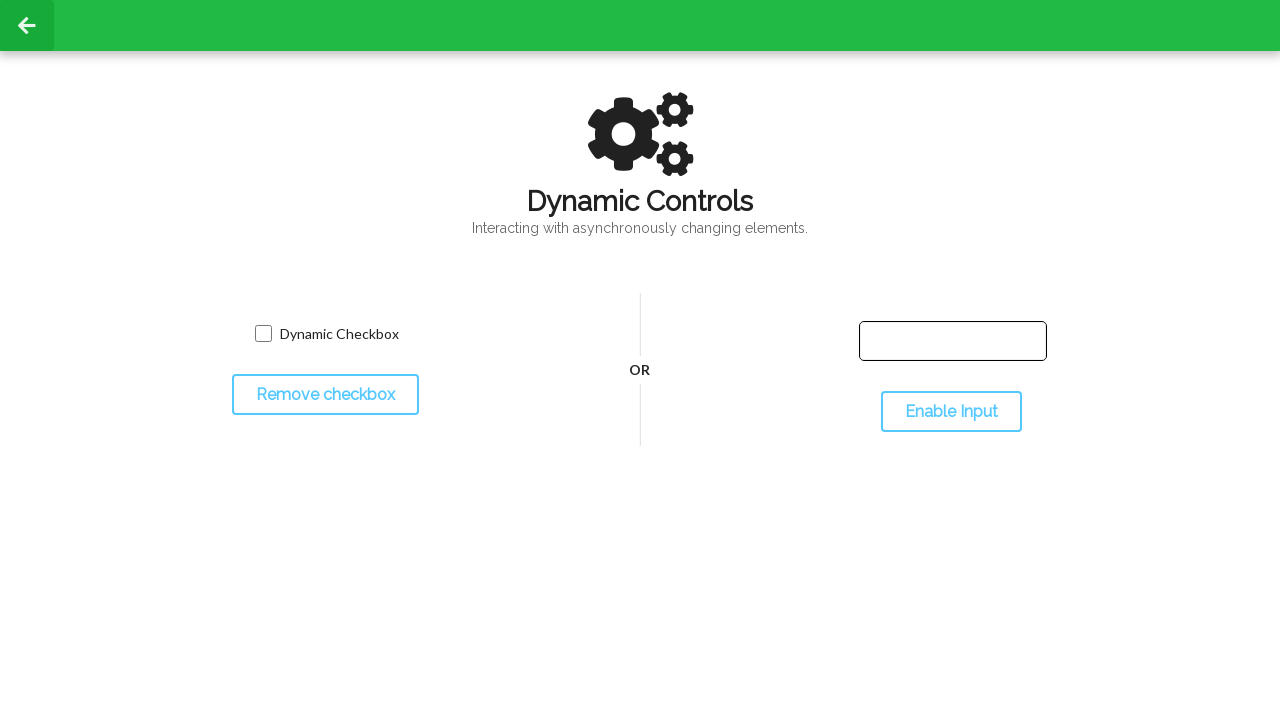

Clicked toggle button to hide checkbox at (325, 395) on #toggleCheckbox
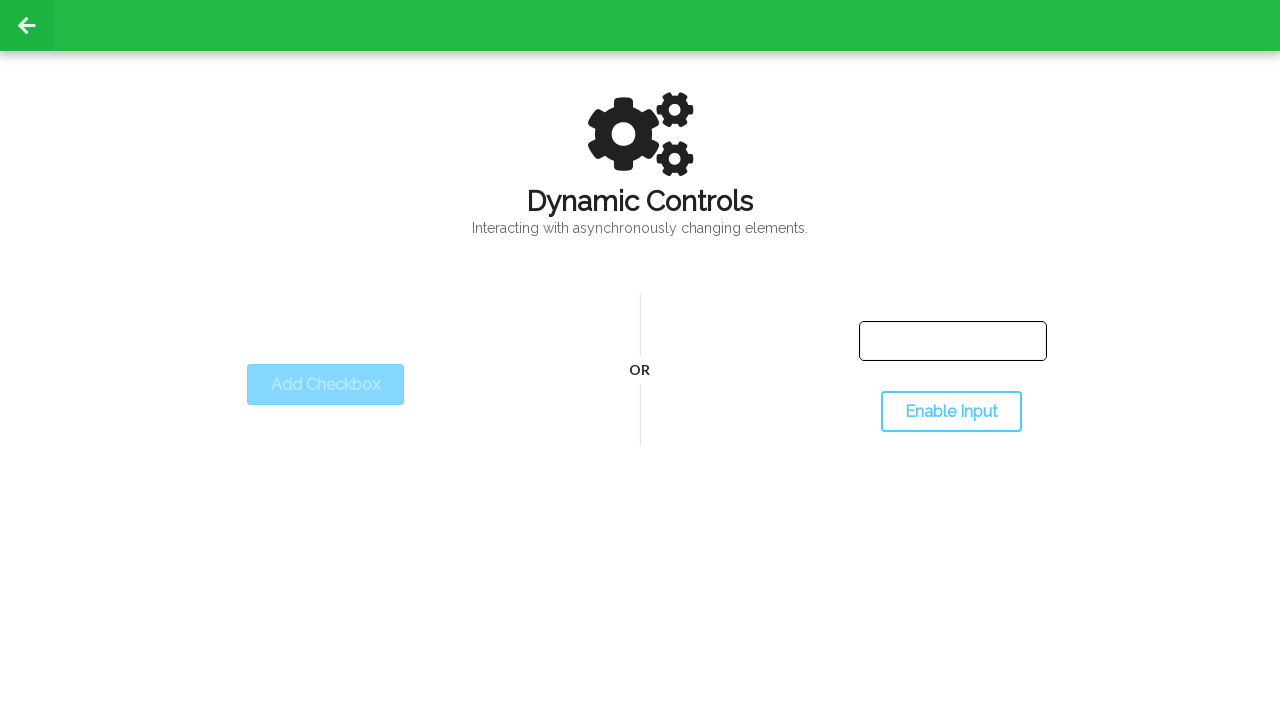

Checkbox disappeared from the page
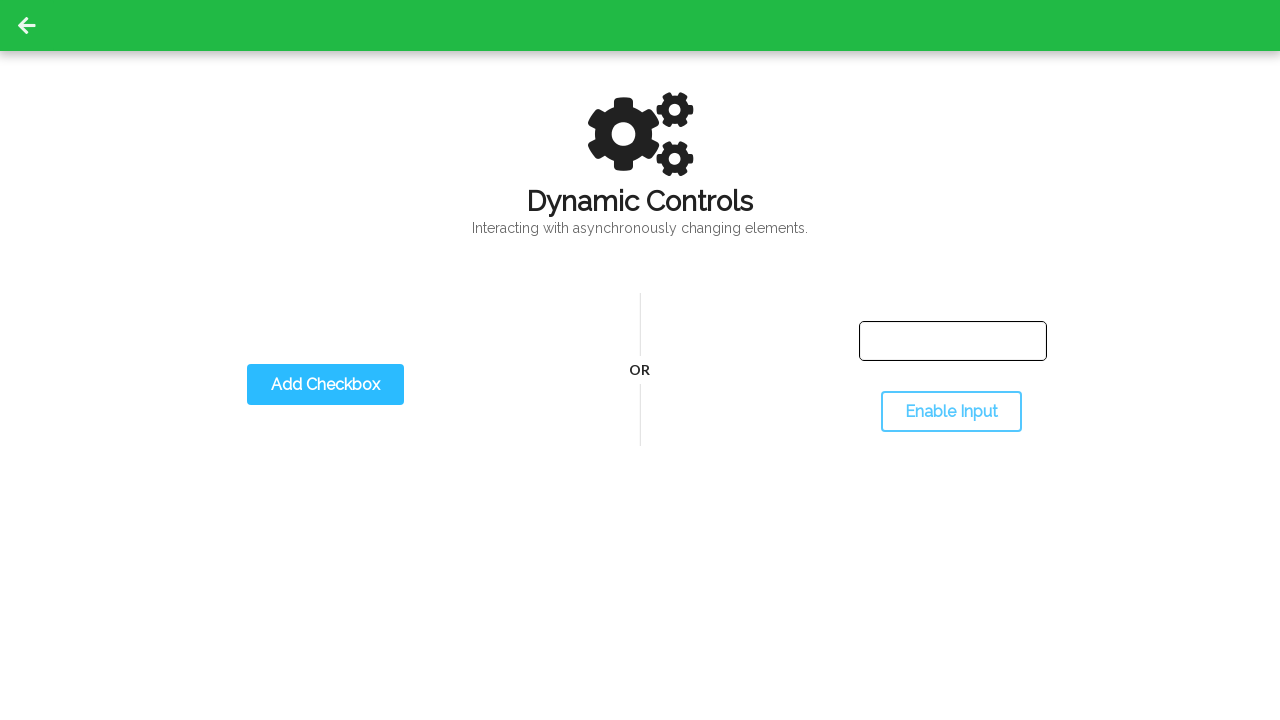

Clicked toggle button to show checkbox at (325, 385) on #toggleCheckbox
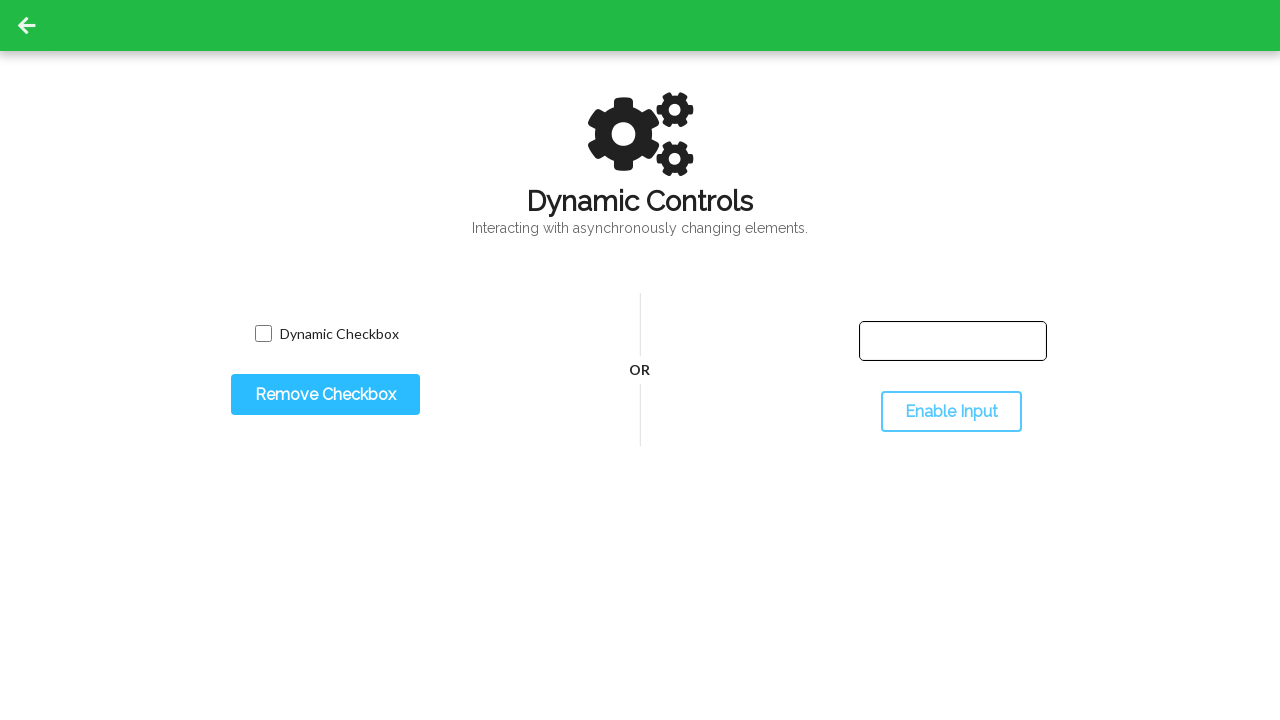

Checkbox reappeared on the page
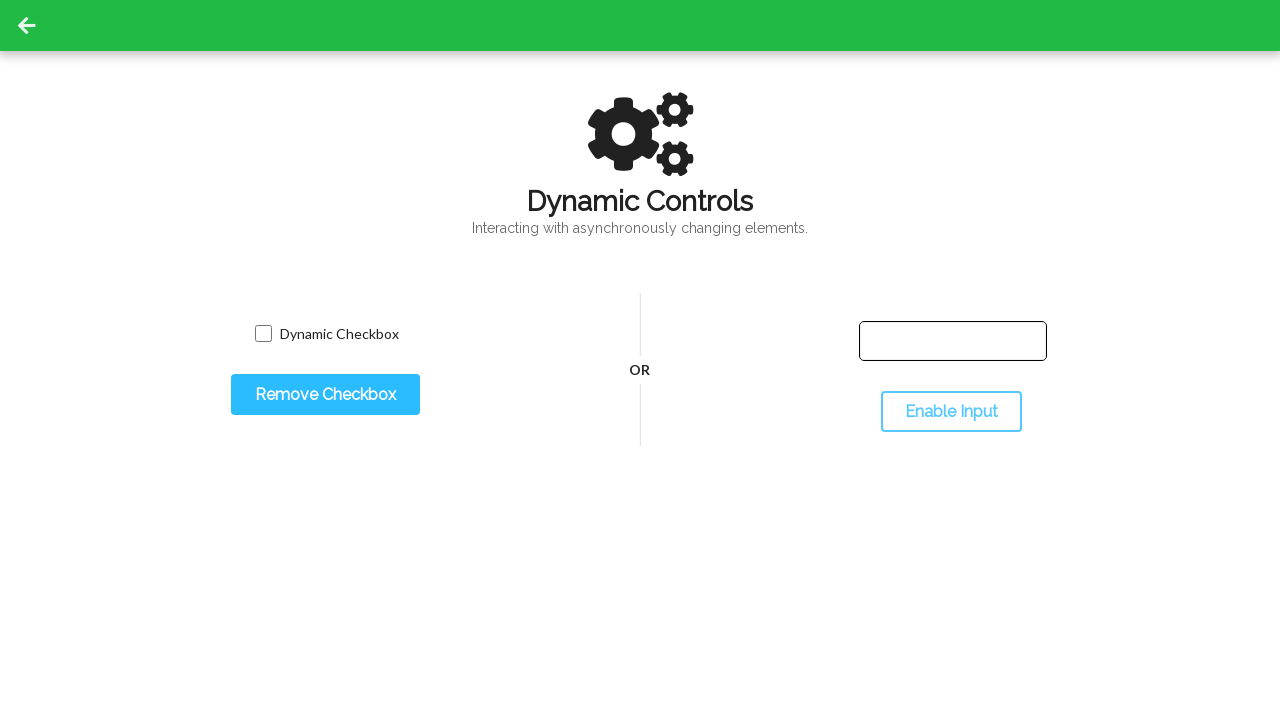

Clicked on the checkbox at (263, 334) on input.willDisappear
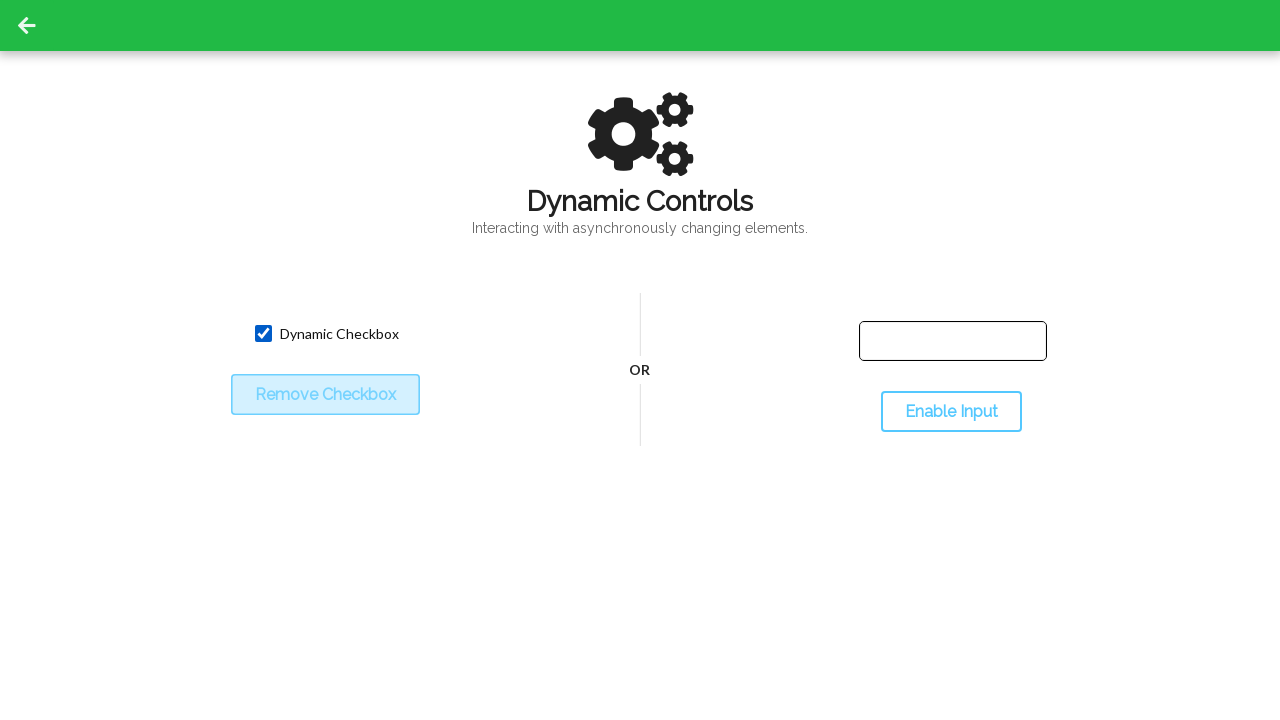

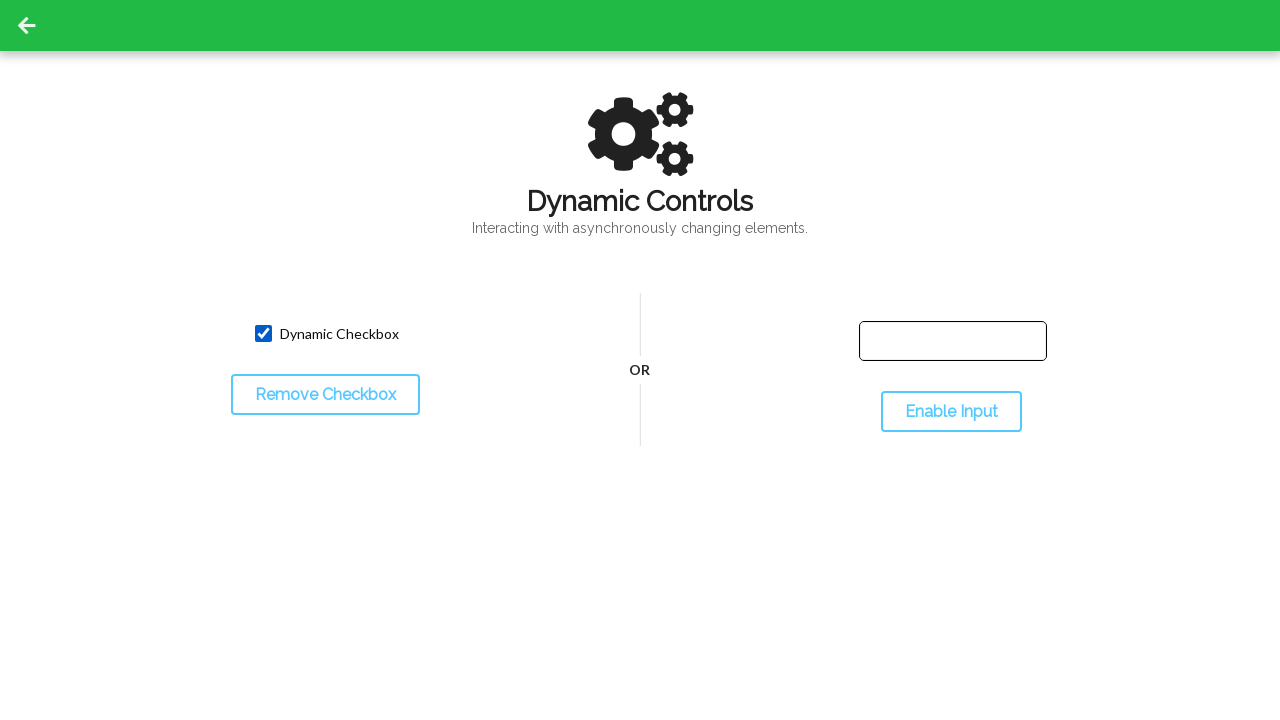